Navigates to OrangeHRM demo site and verifies the page title is "OrangeHRM"

Starting URL: https://opensource-demo.orangehrmlive.com/

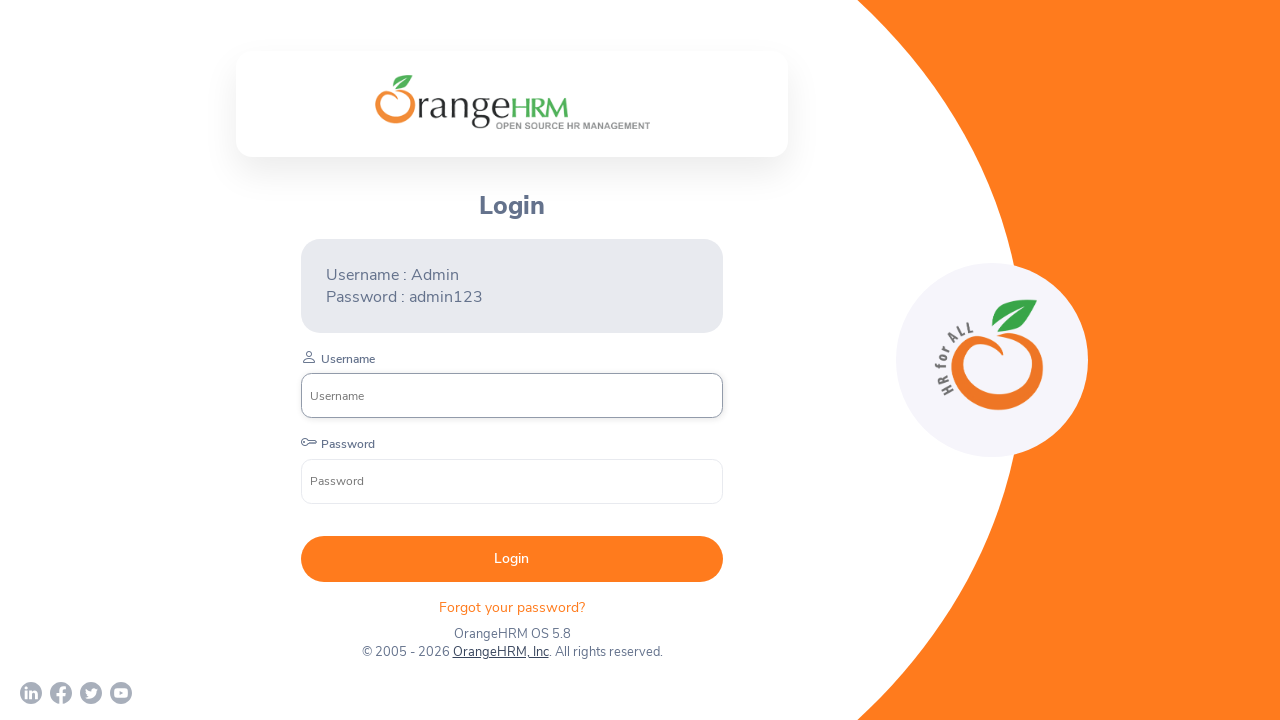

Waited for page to load (domcontentloaded state)
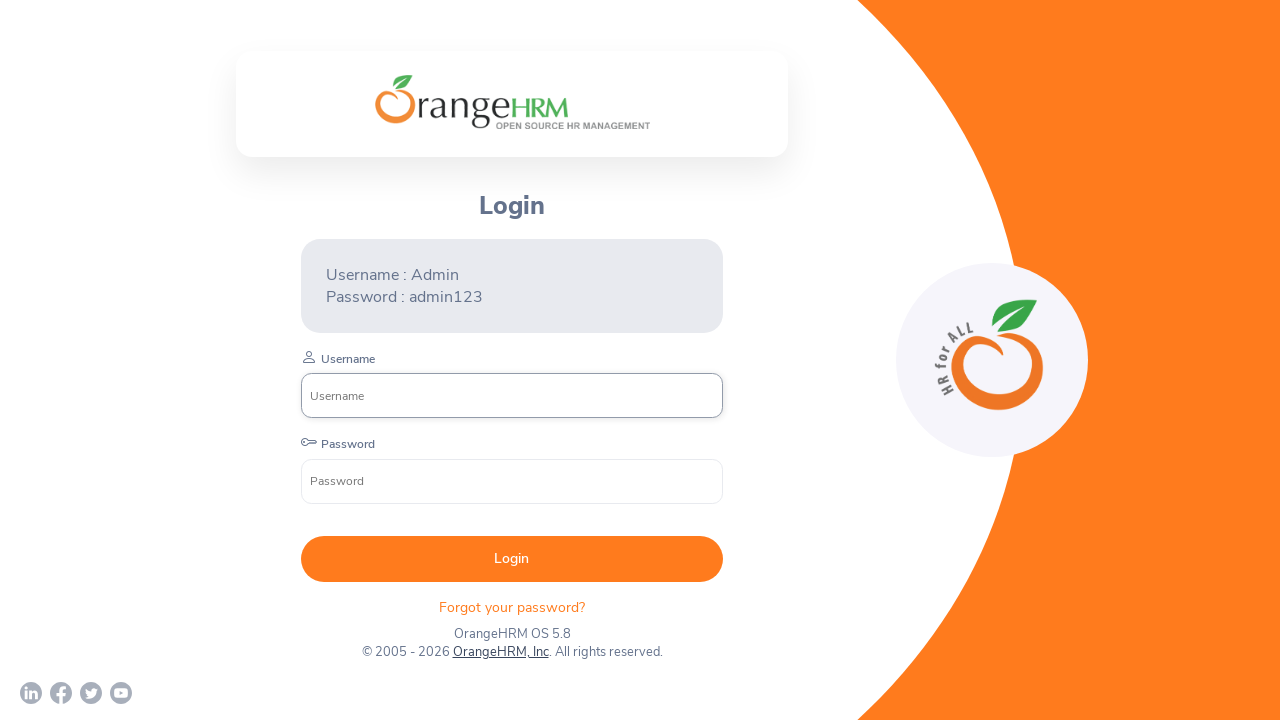

Verified page title is 'OrangeHRM'
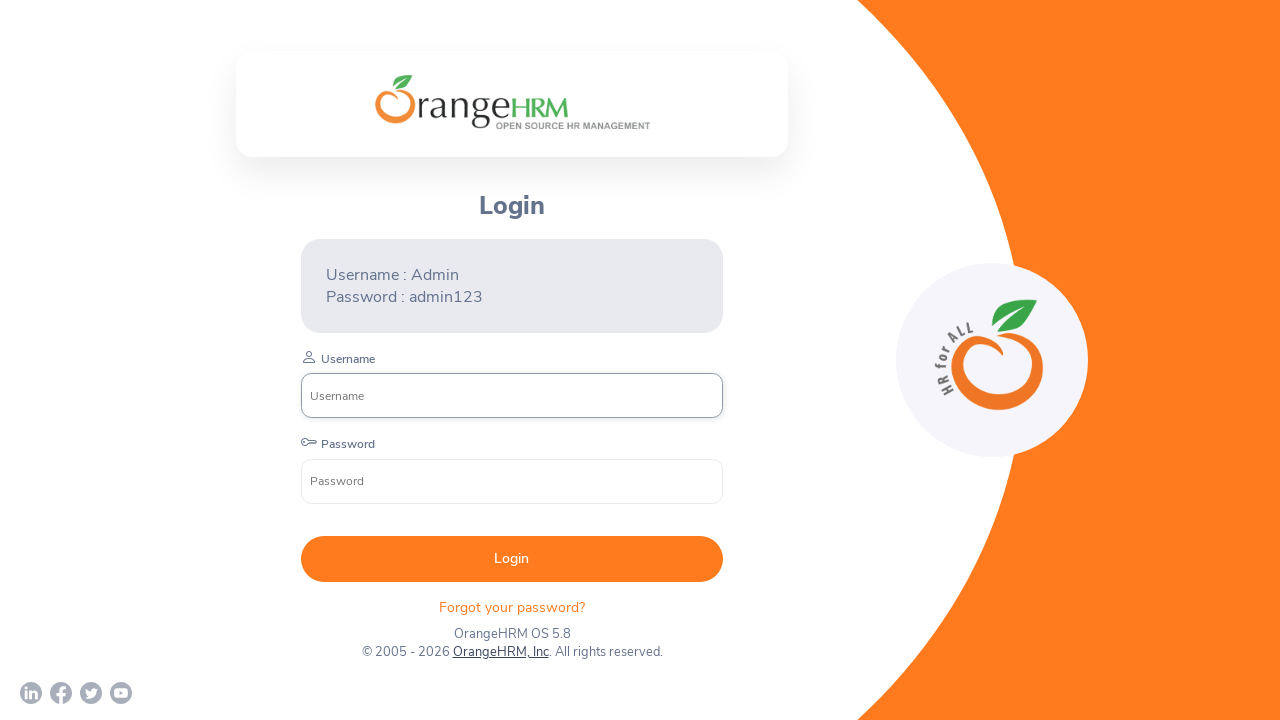

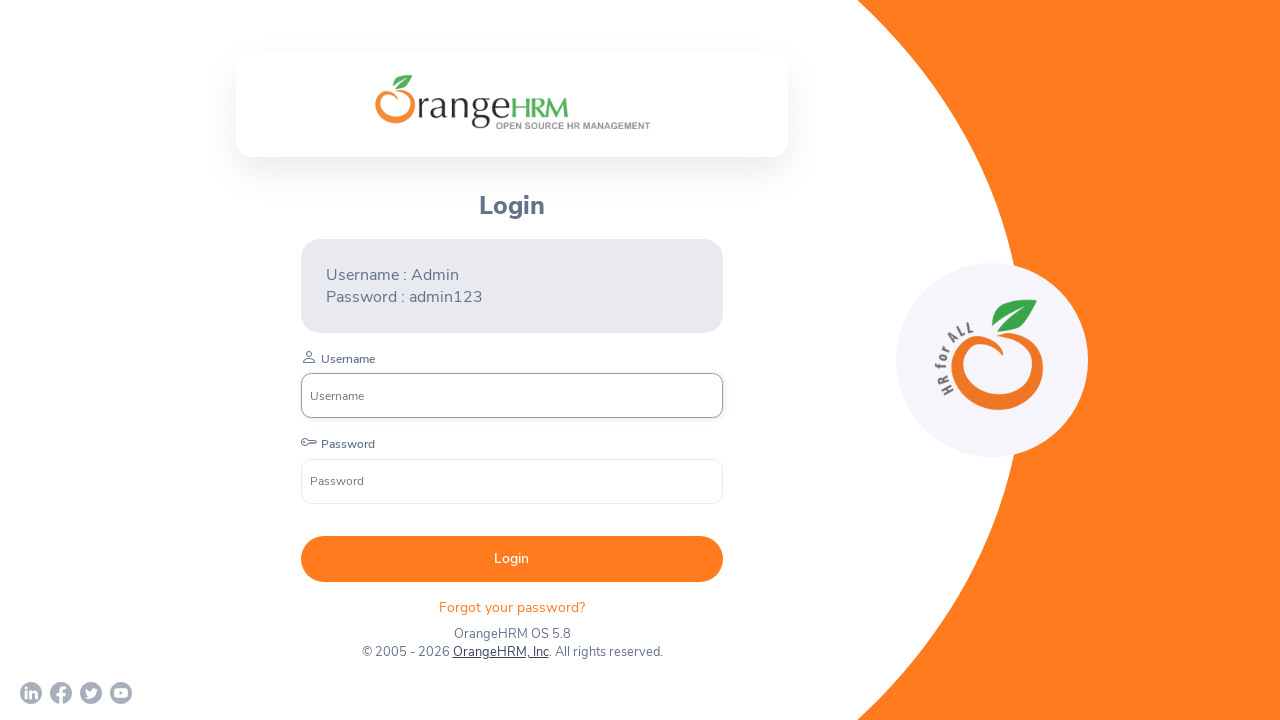